Navigates to YouTube homepage and waits for the page to load, verifying the page is accessible.

Starting URL: https://www.youtube.com

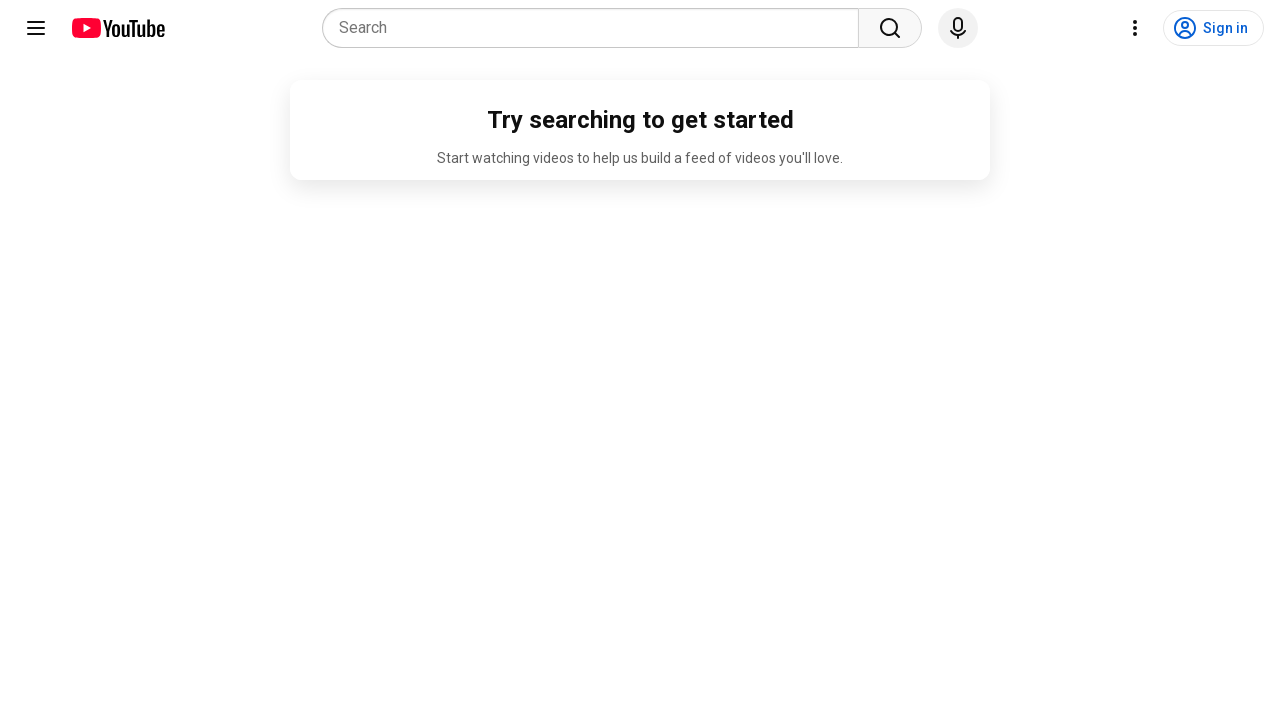

Navigated to YouTube homepage
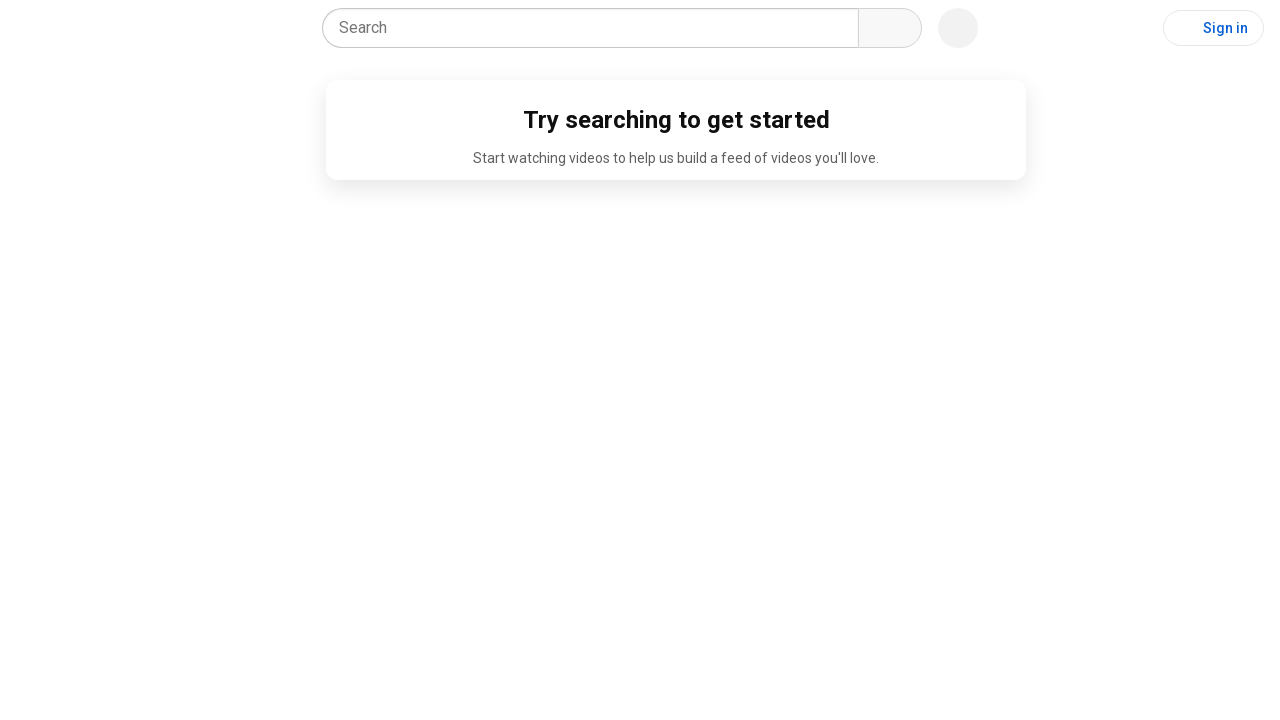

Waited for page to reach networkidle state
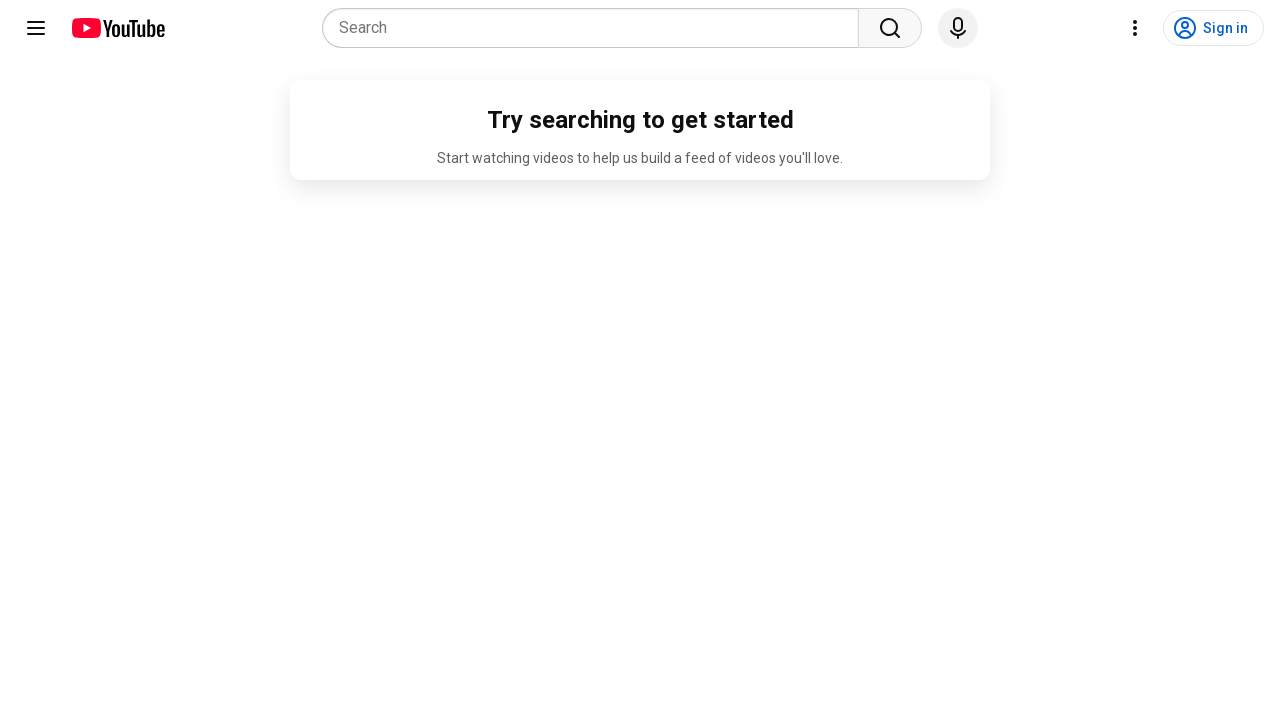

Page loaded successfully - verified main content element is present
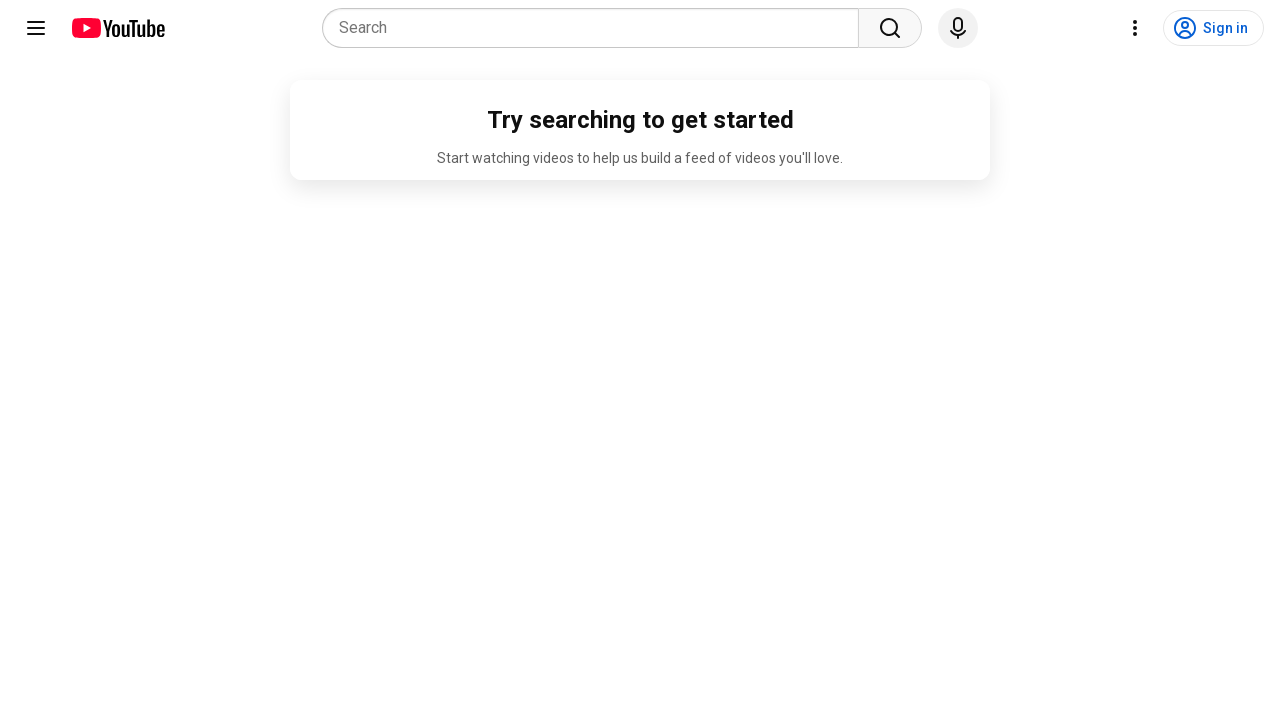

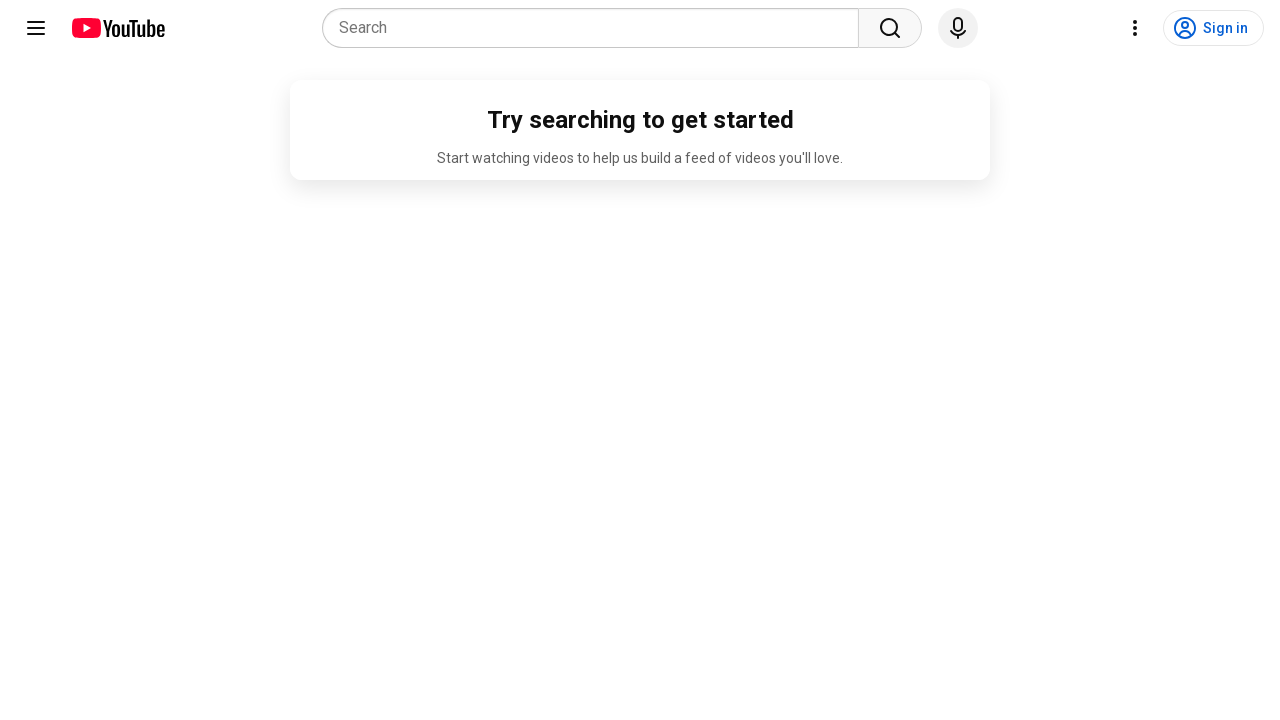